Tests that subtotal becomes 0 when the only product is removed from the cart modal

Starting URL: https://gabrielrowan.github.io/Finleys-Farm-Shop-FE/products.html

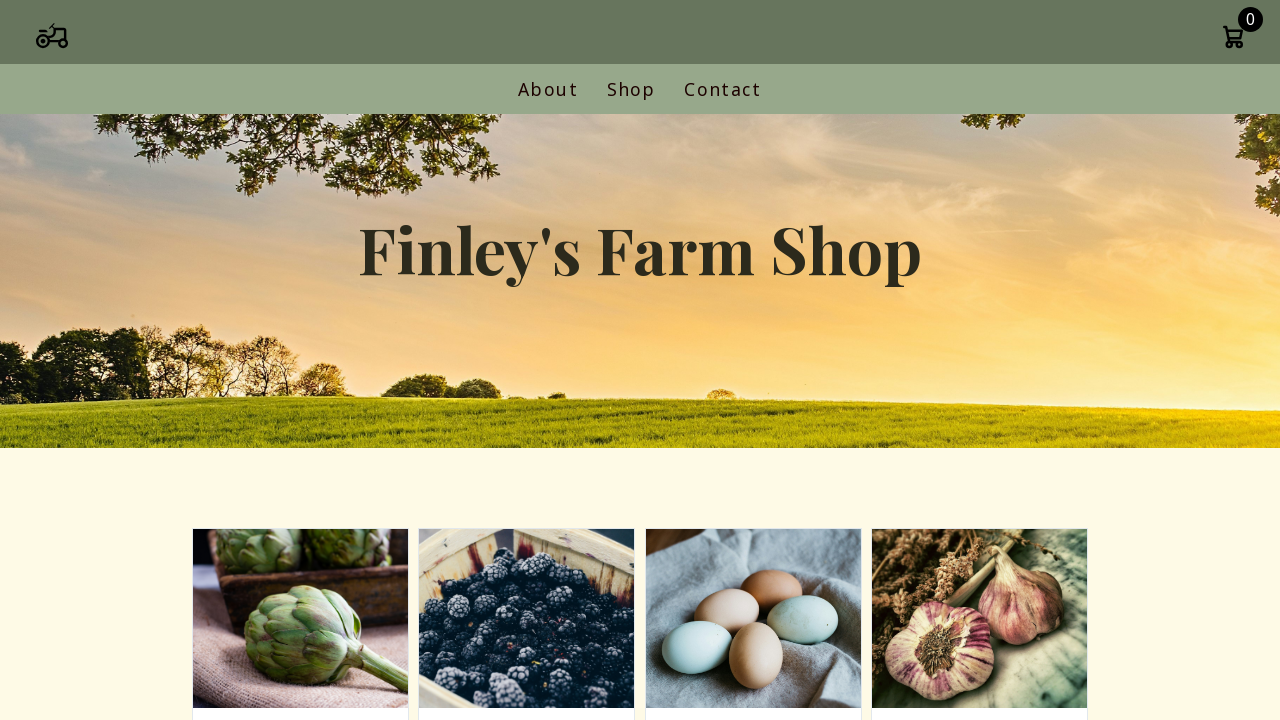

Waited for add-to-cart buttons to load
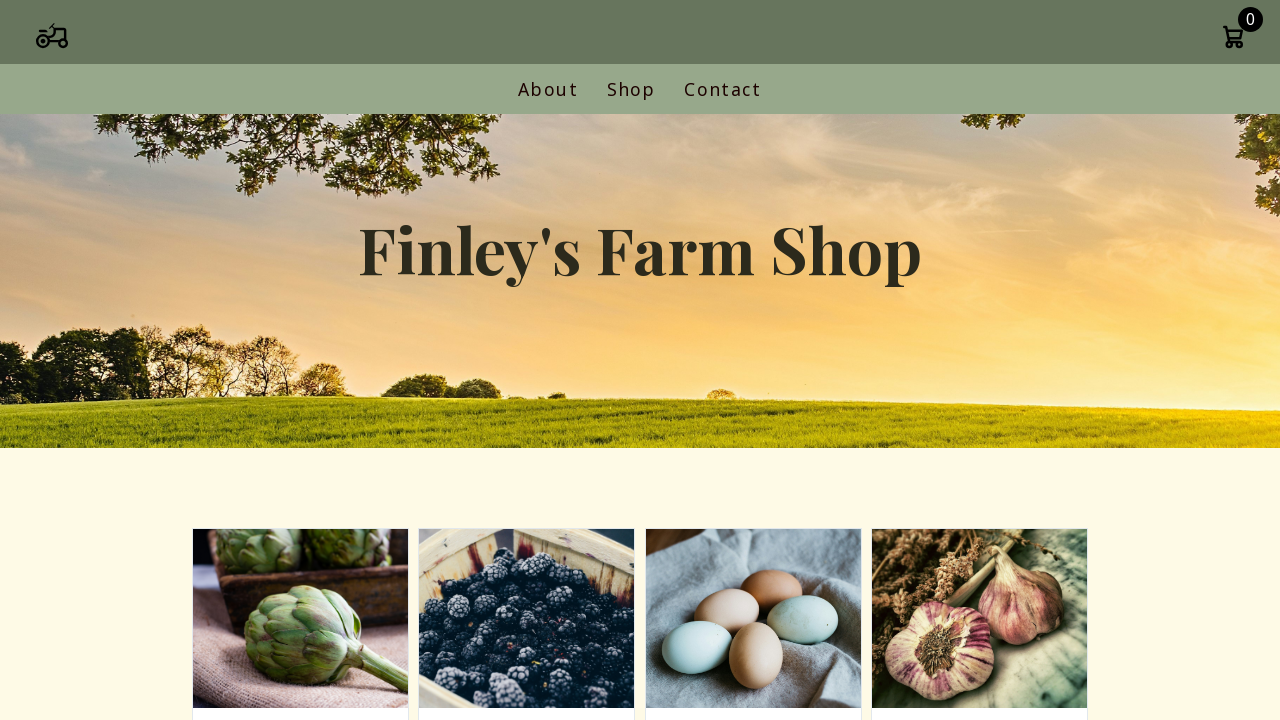

Clicked first add-to-cart button to add product to cart at (300, 361) on .add-to-cart >> nth=0
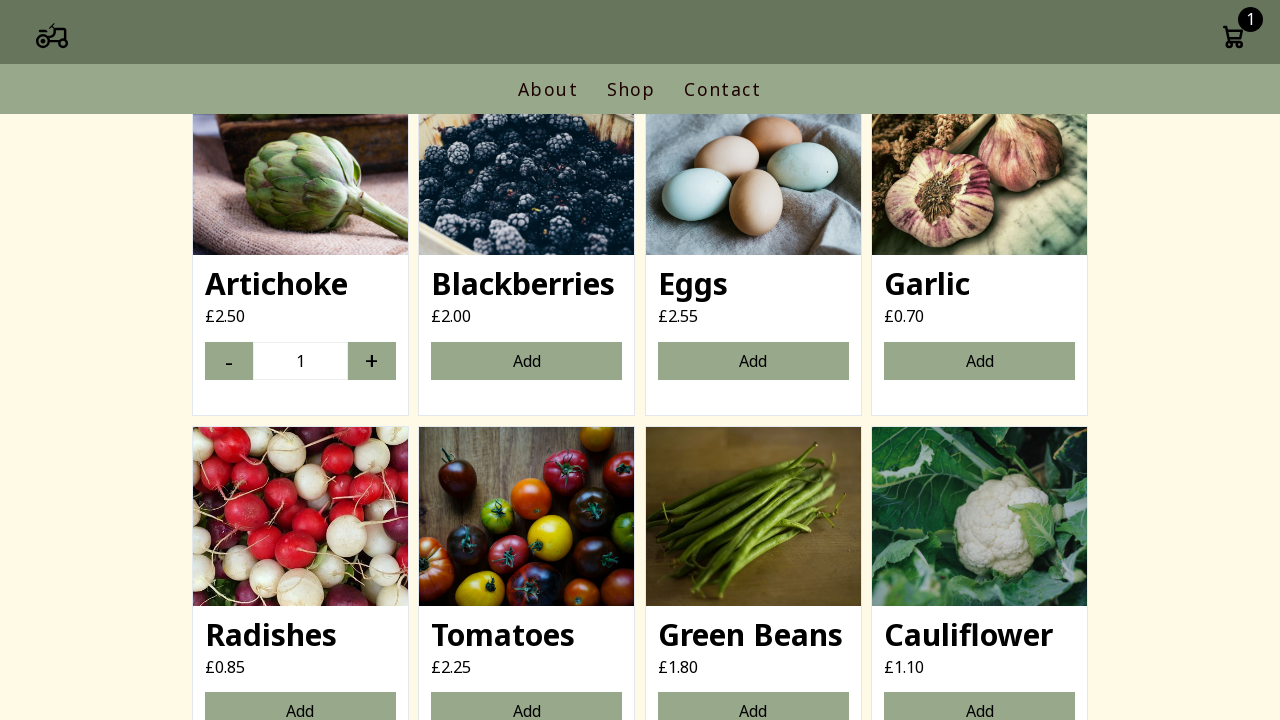

Clicked cart icon to open cart modal at (1233, 39) on .cart-icon-container
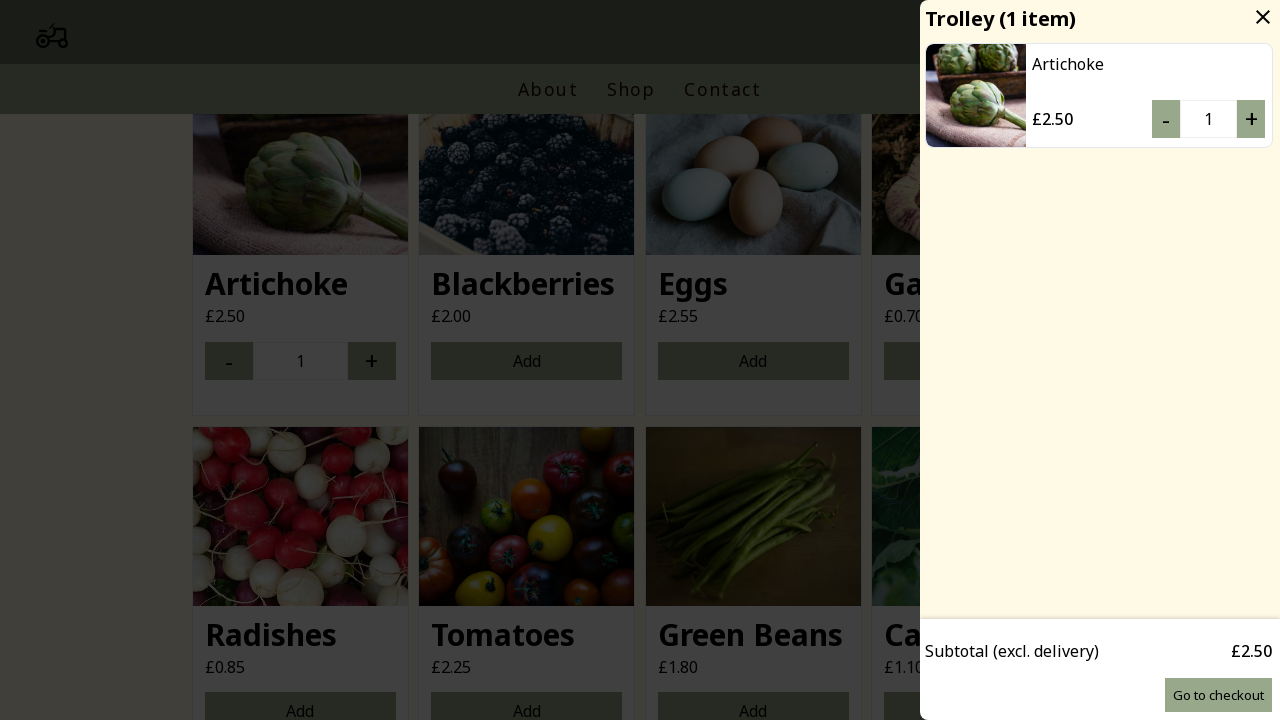

Clicked decrease quantity button to remove the only product from cart at (1166, 119) on .cart-item-list .decrease-quantity >> nth=0
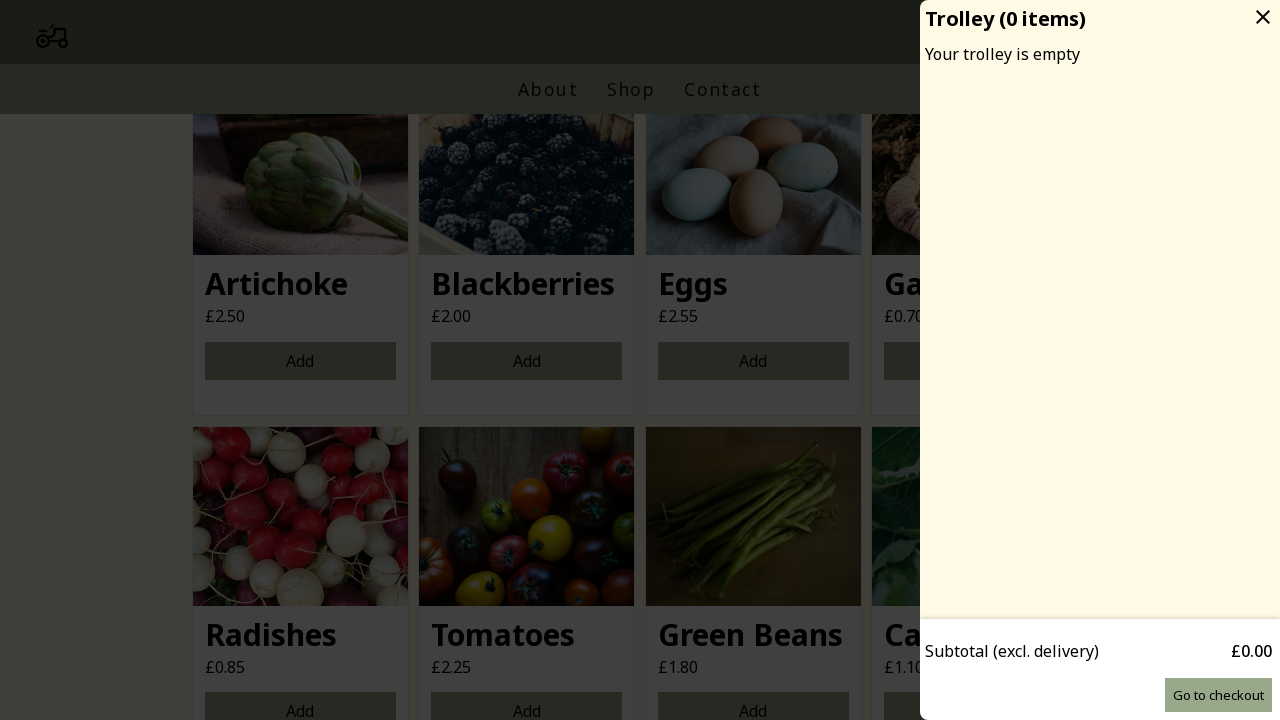

Waited for cart subtotal element to load
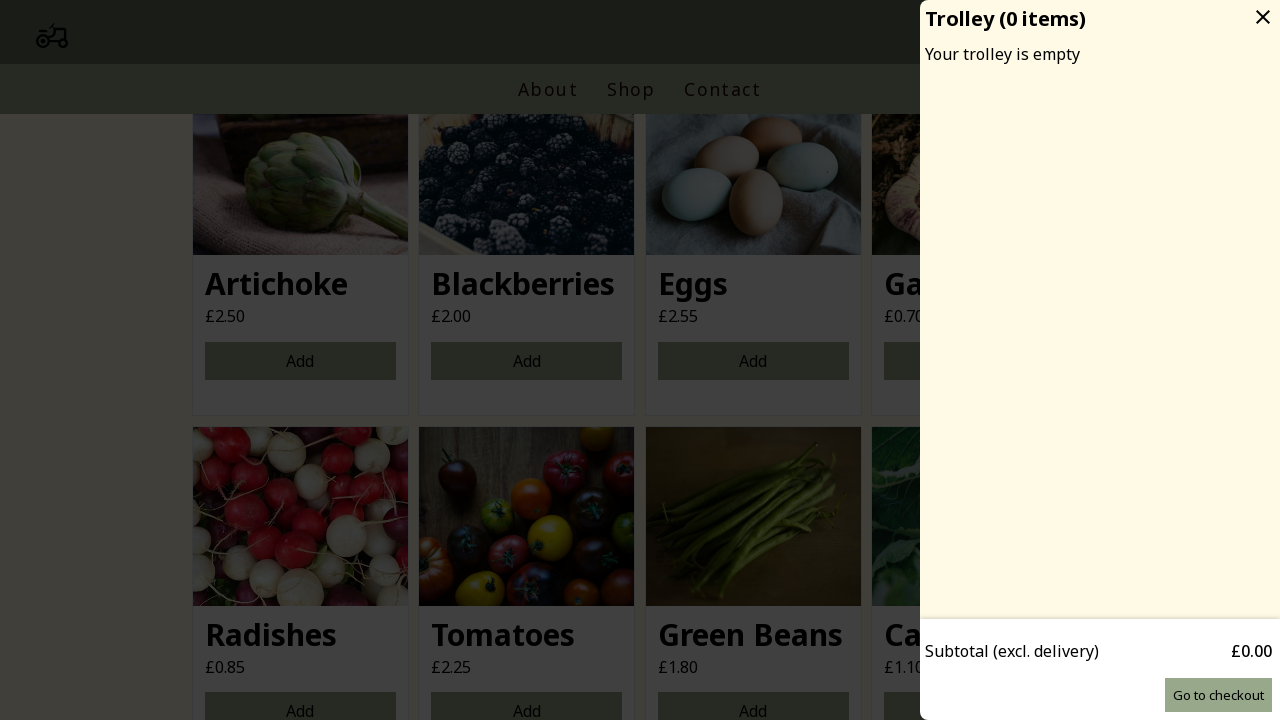

Retrieved cart subtotal text content
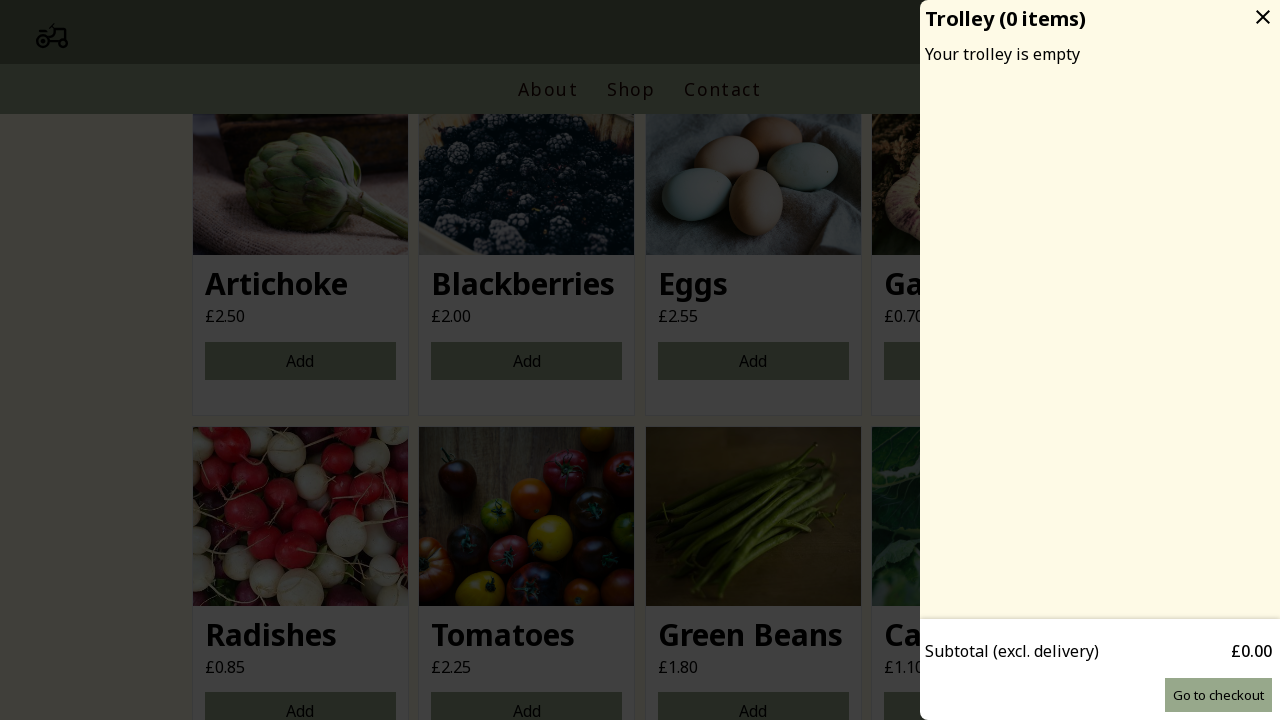

Parsed subtotal as float value
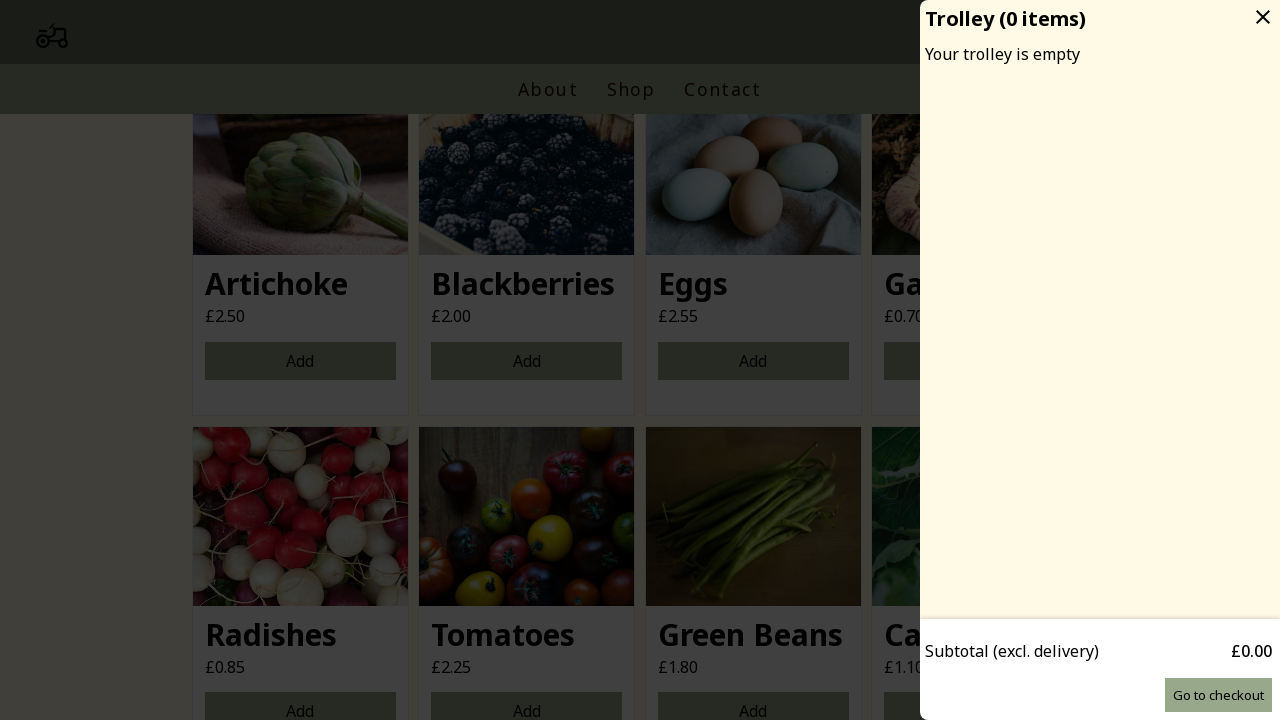

Asserted that subtotal equals 0
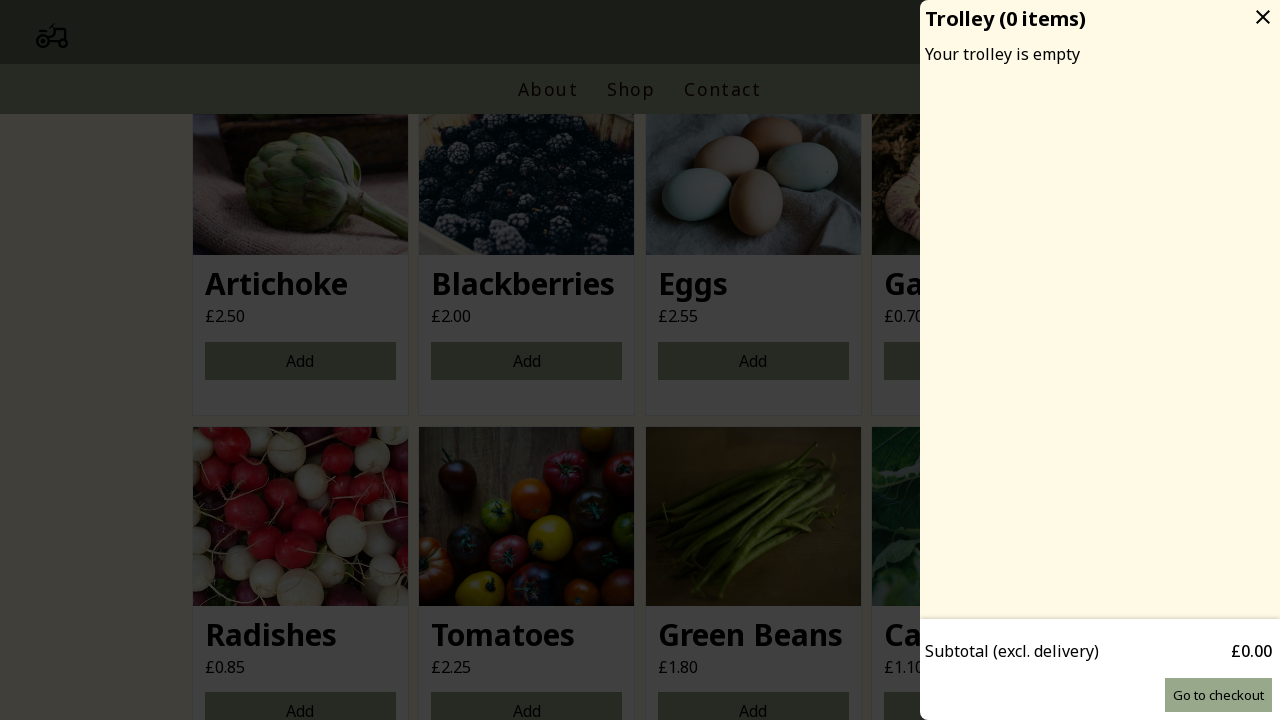

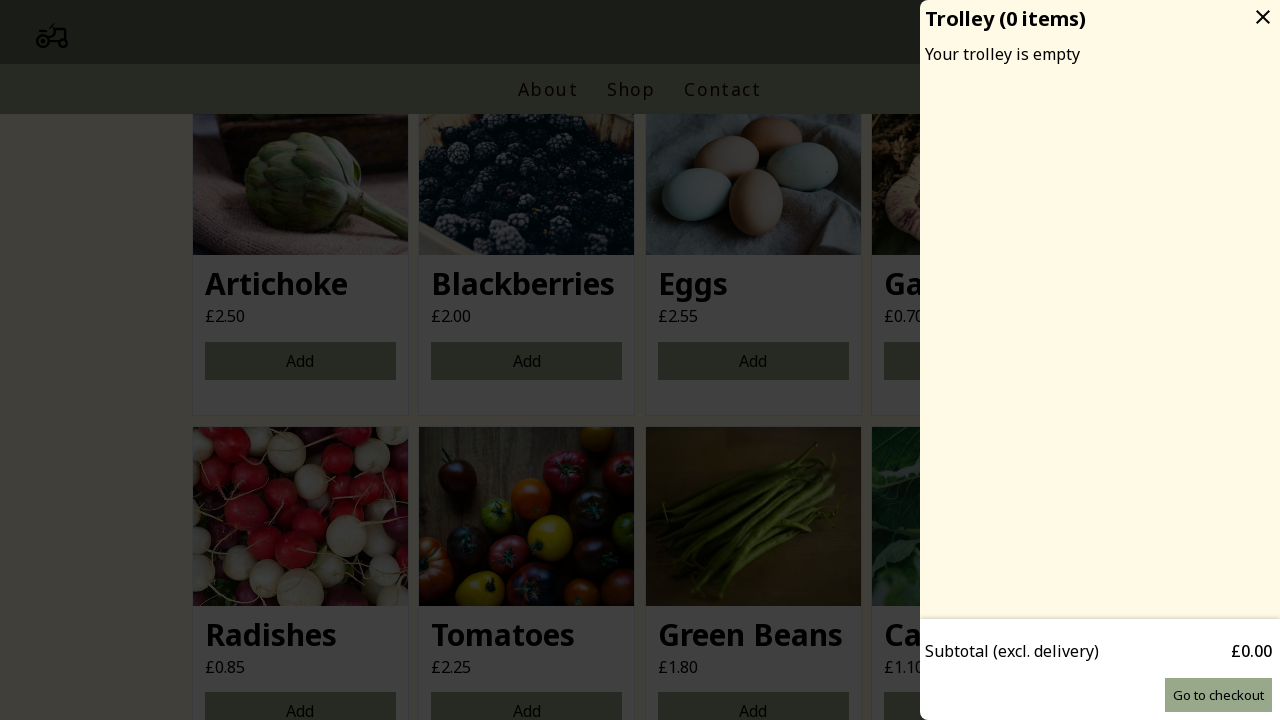